Navigates to status codes page, verifies that the first status code link displays "200", and takes a screenshot

Starting URL: https://the-internet.herokuapp.com/status_codes

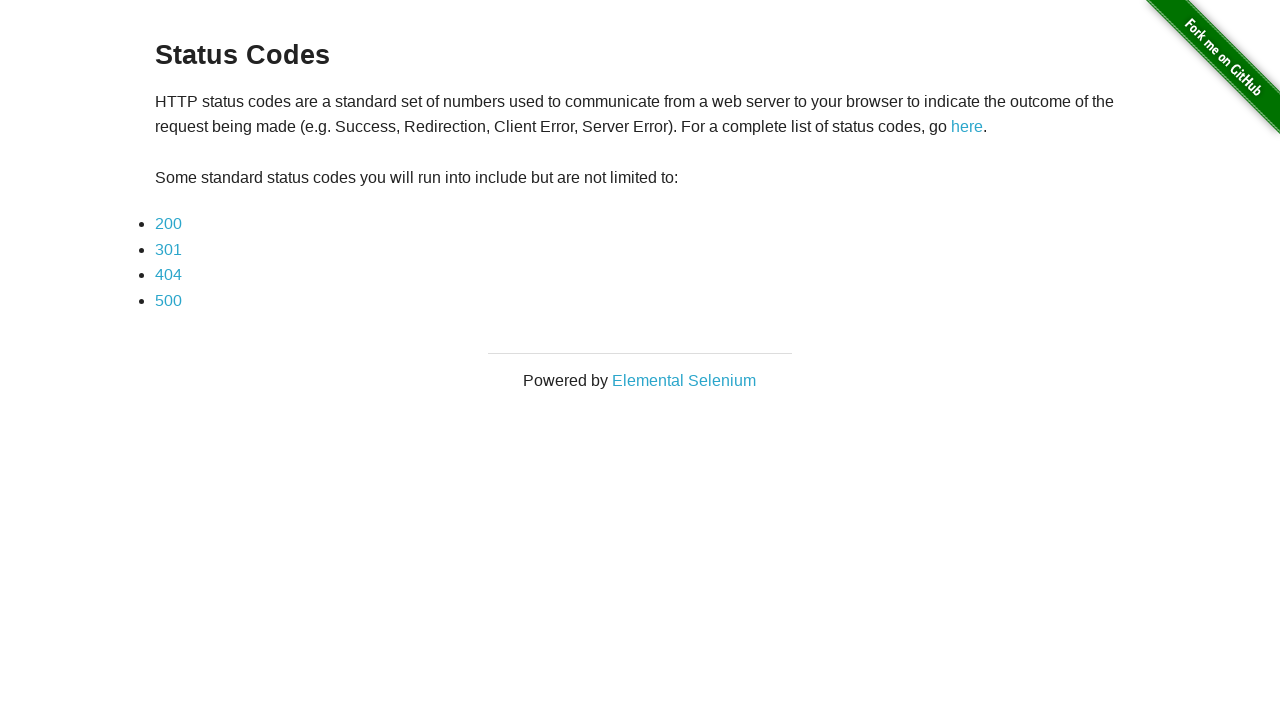

Verified that the first status code link displays '200'
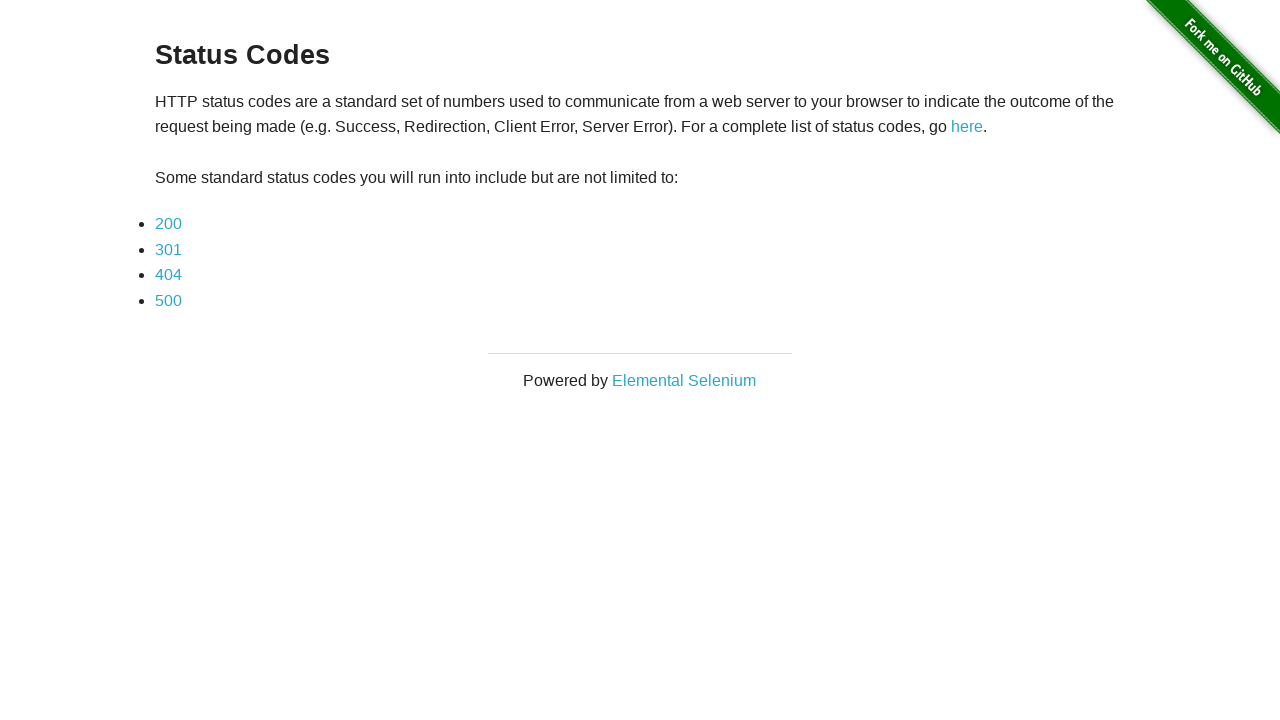

Took final screenshot of the status codes page
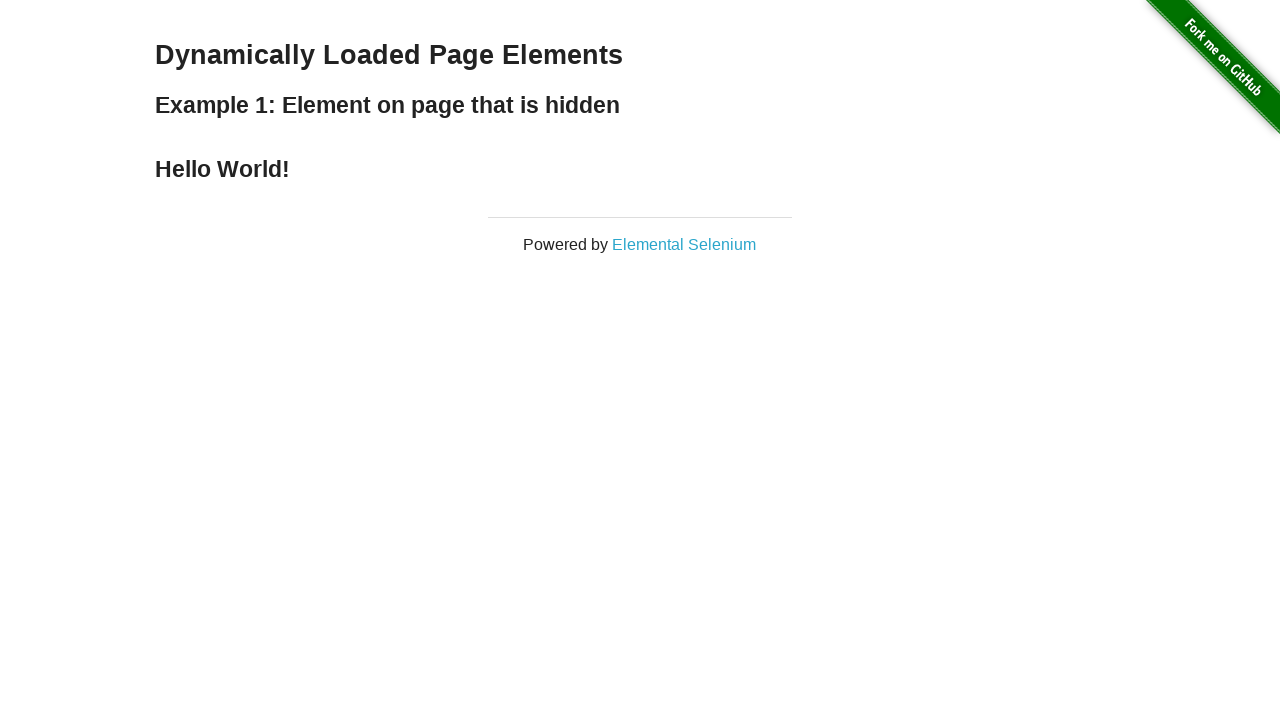

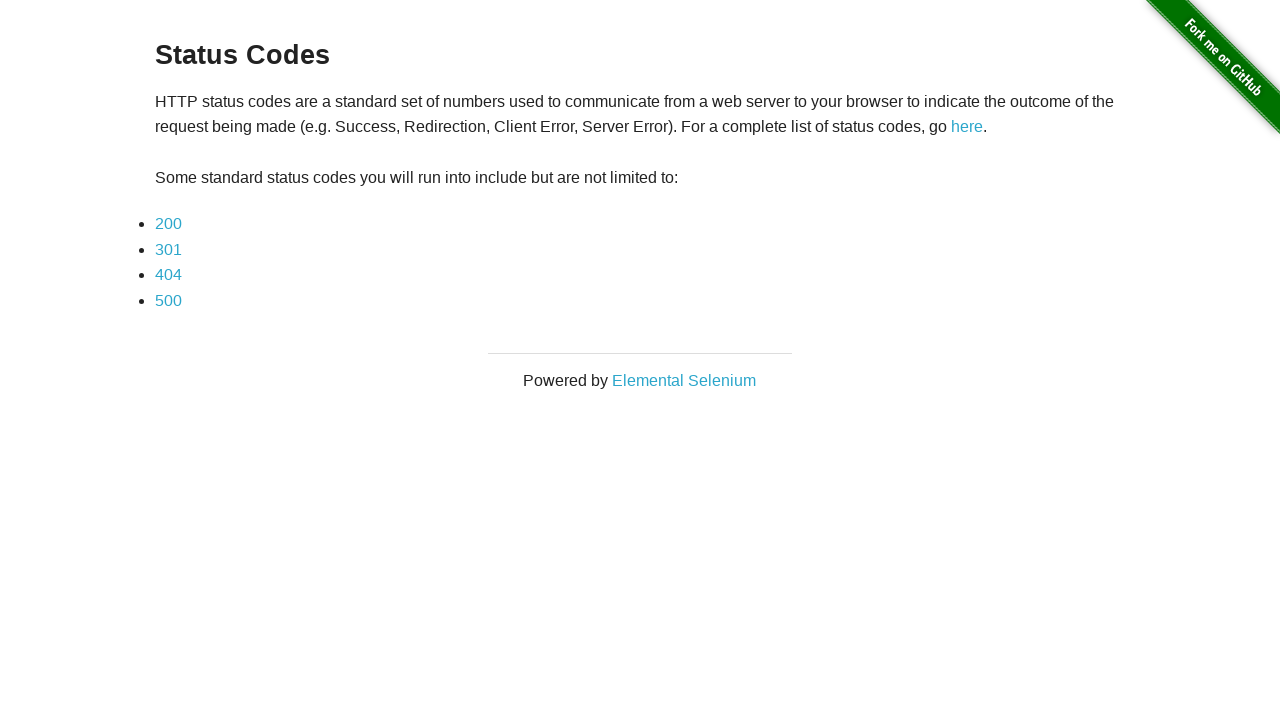